Tests navigation to the Products page by clicking the Products link and verifying the page title

Starting URL: https://parabank.parasoft.com/parabank/index.htm

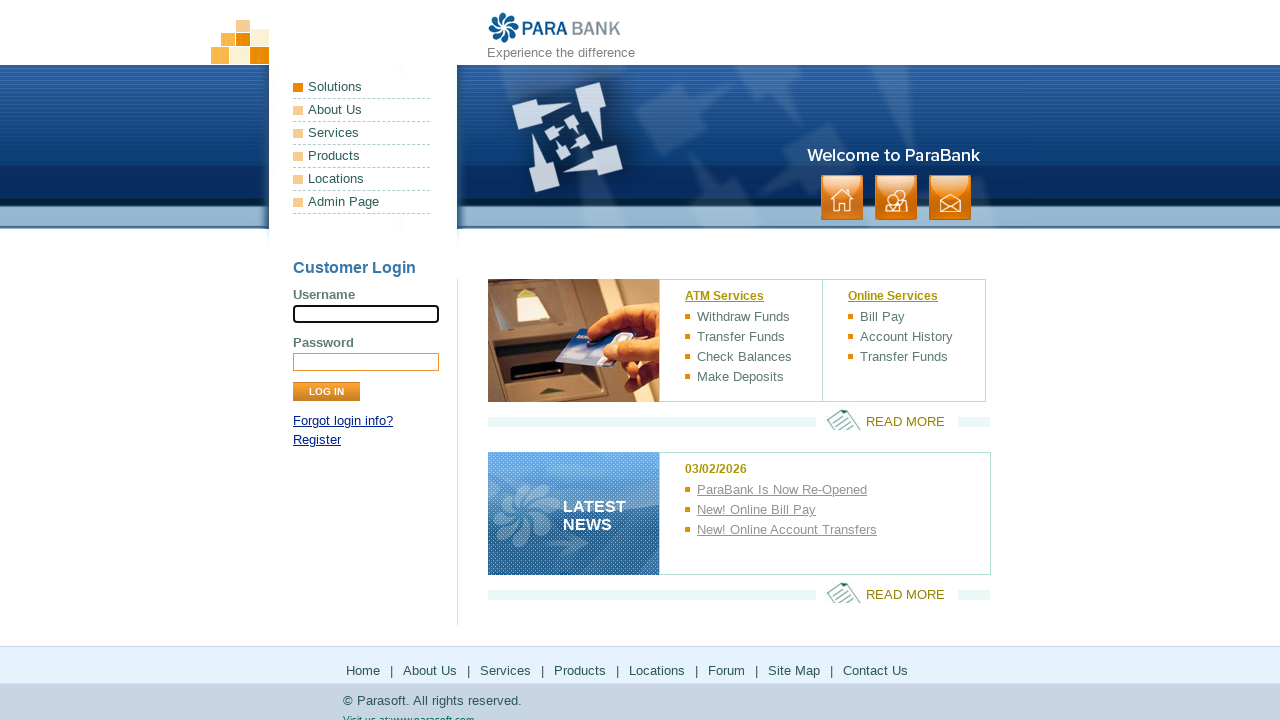

Clicked Products link at (362, 156) on a:has-text('Products')
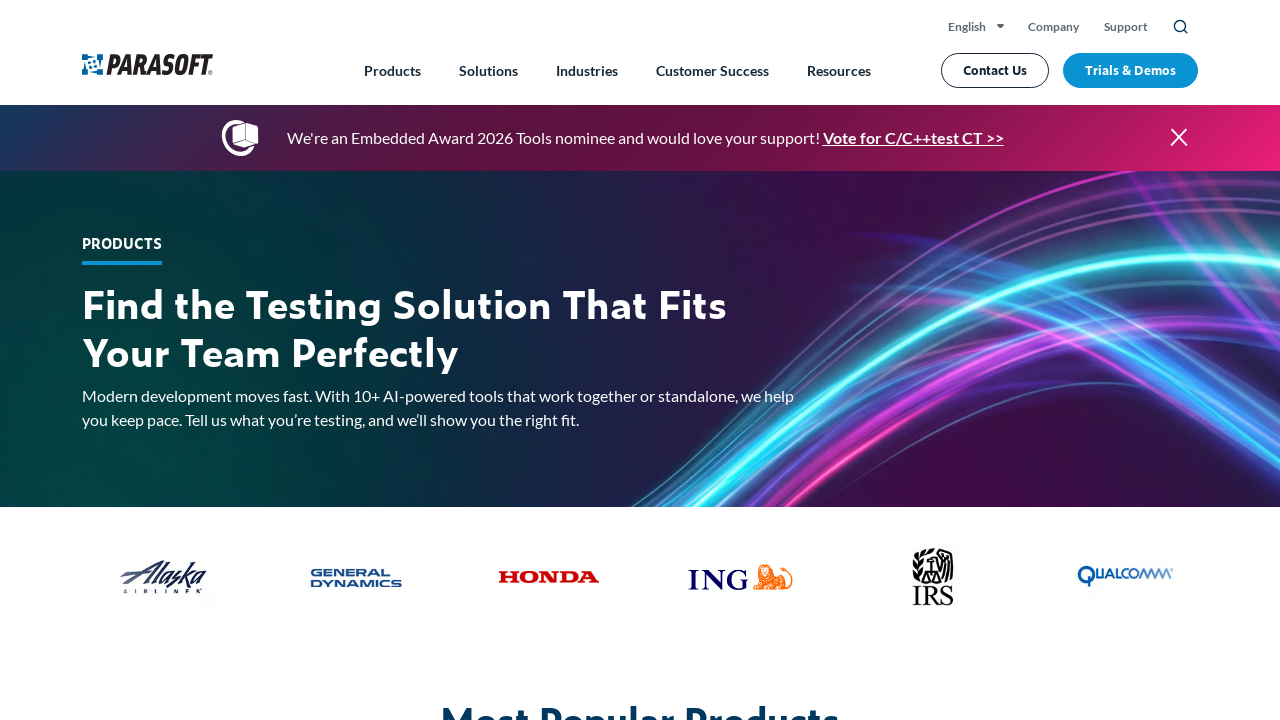

Waited for page to load (domcontentloaded)
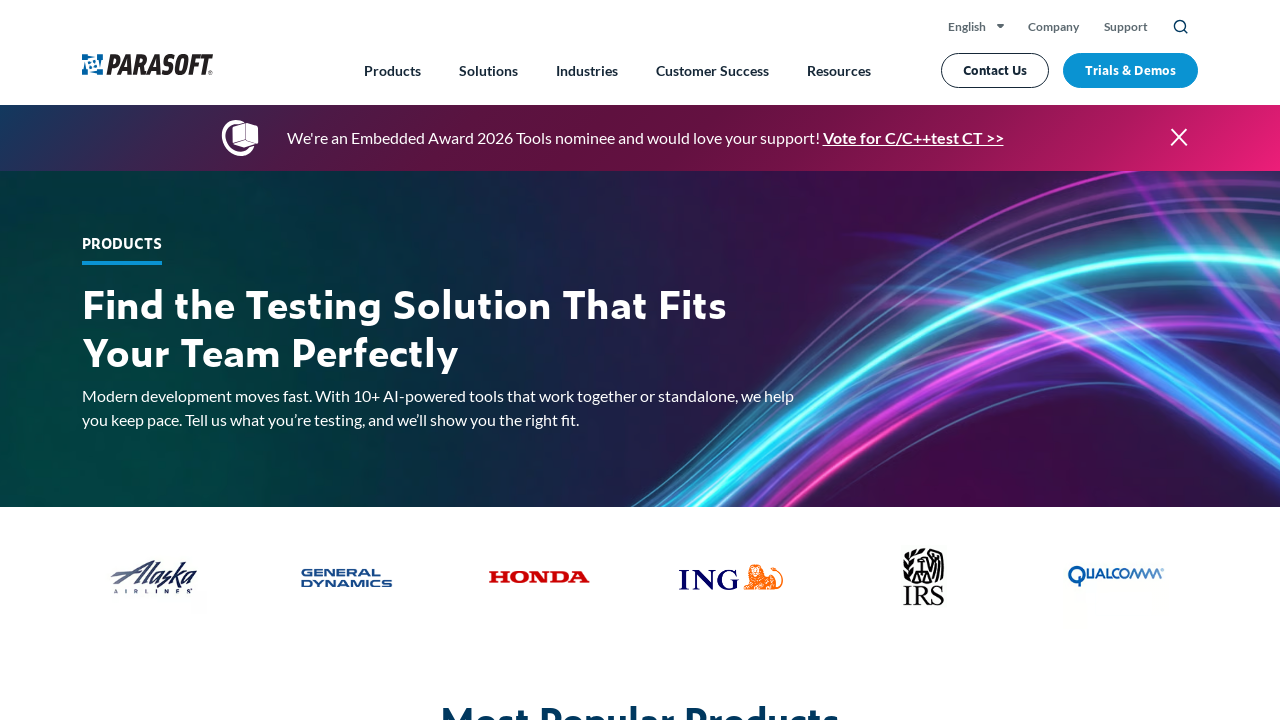

Verified page title contains 'Parasoft' or 'Product'
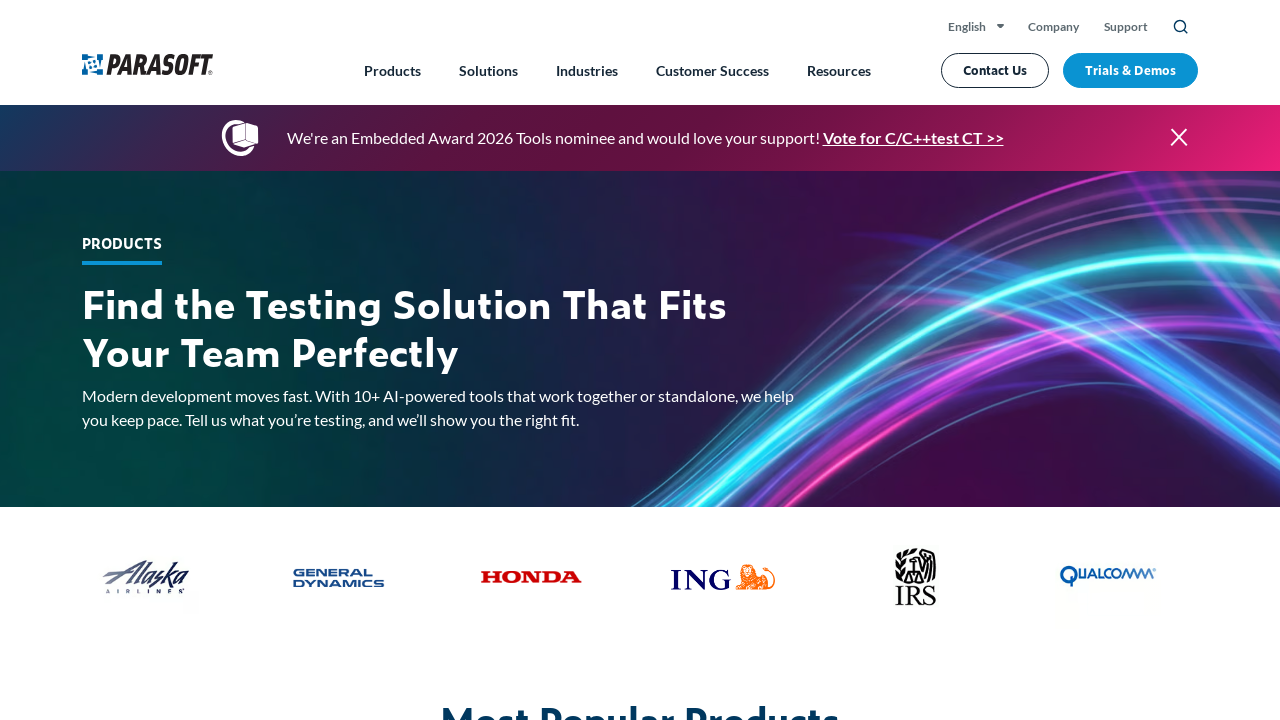

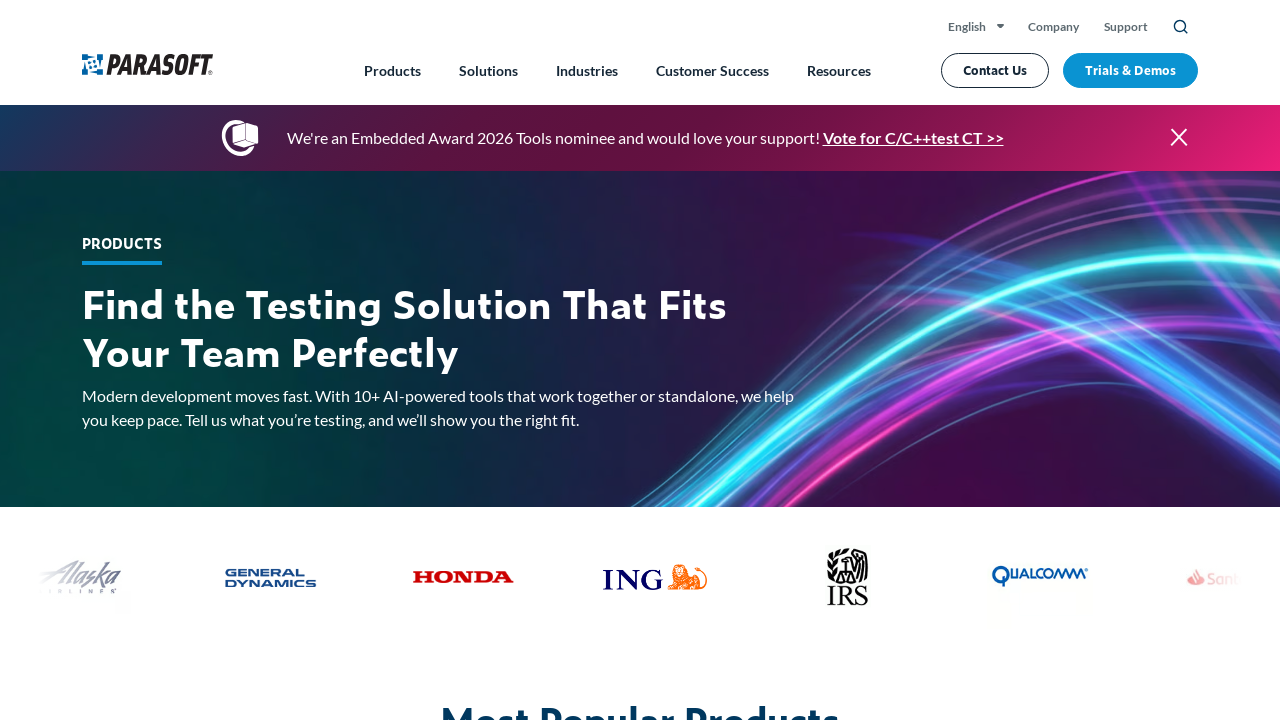